Tests the date input field by entering a date and then clearing it

Starting URL: https://formy-project.herokuapp.com/datepicker

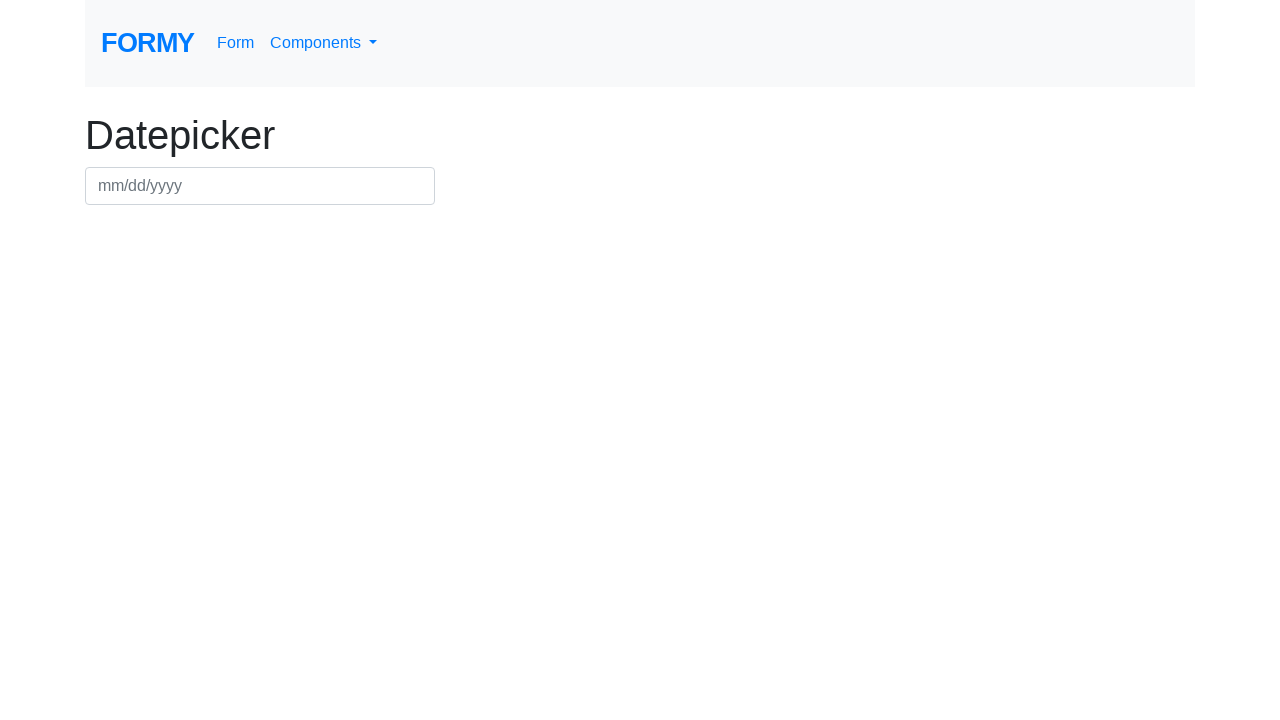

Filled date picker field with '05/26/2023' on #datepicker
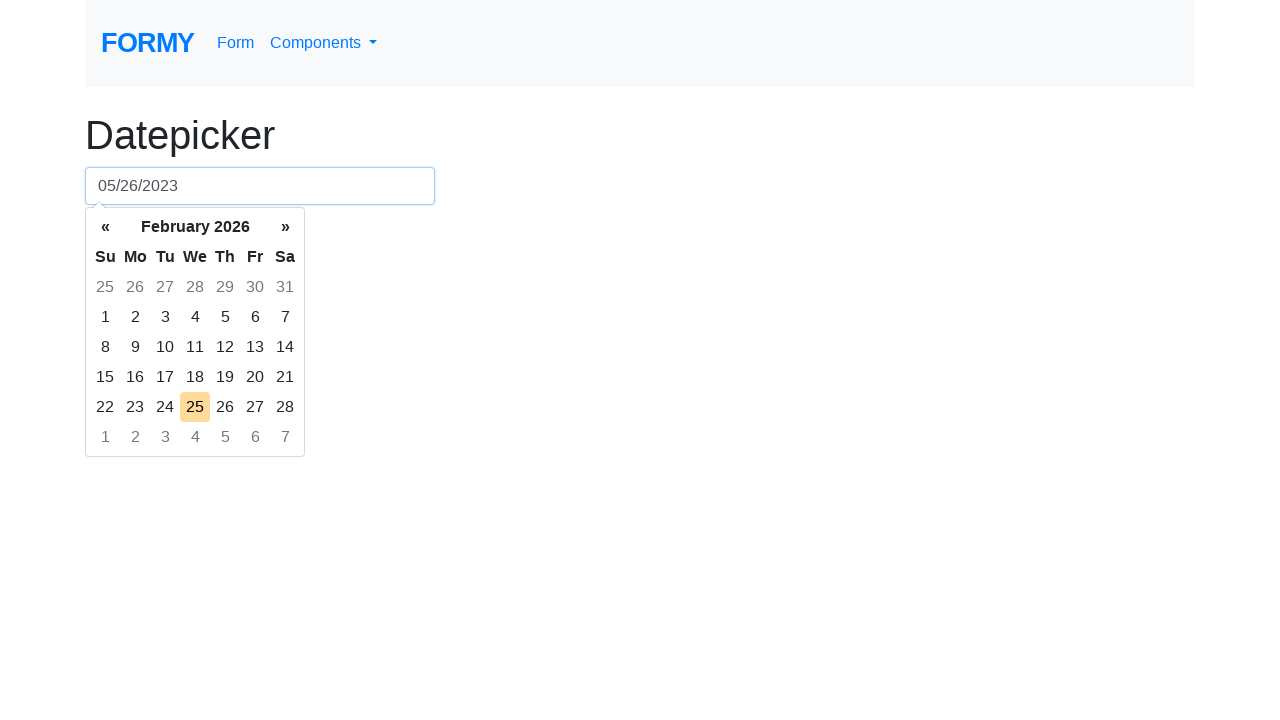

Cleared the date picker field on #datepicker
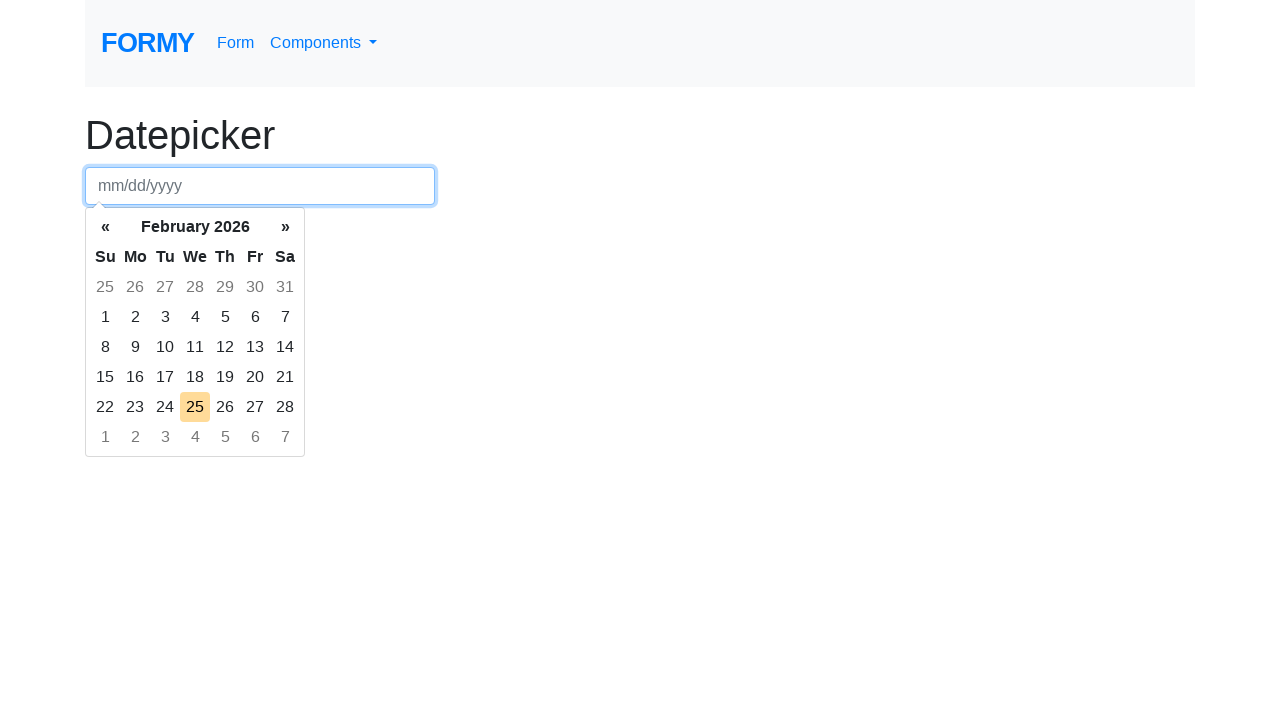

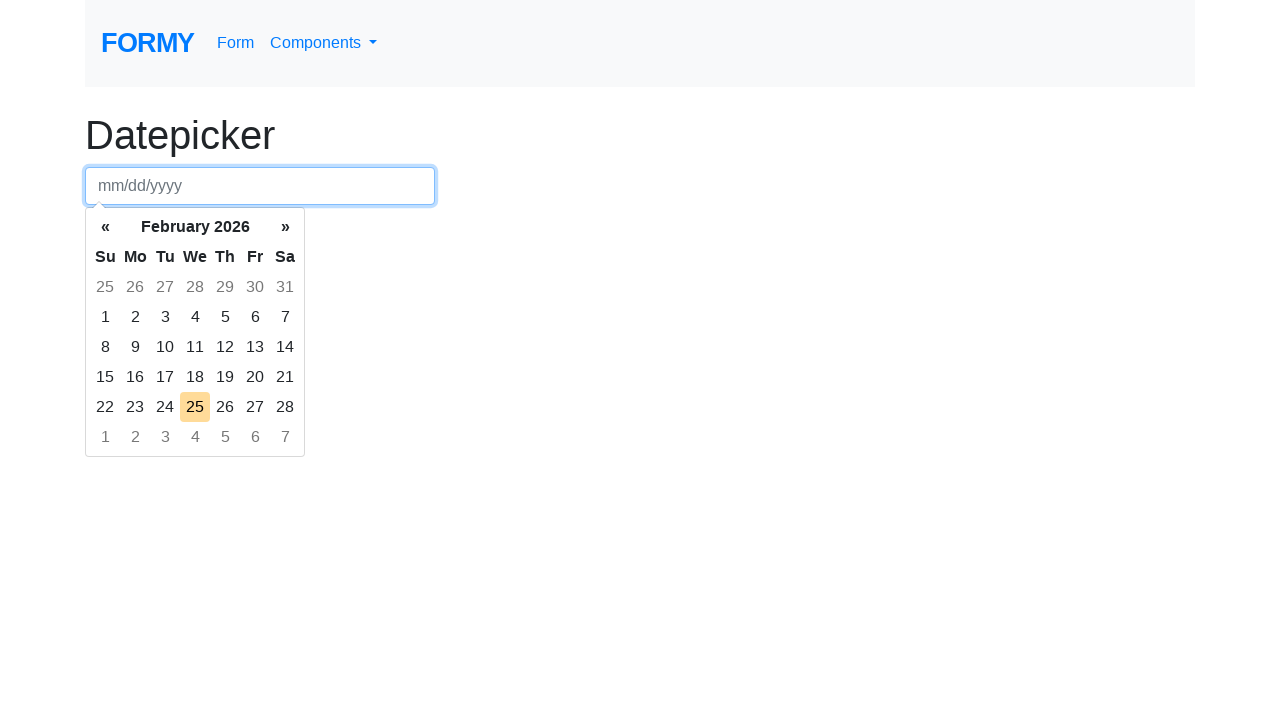